Tests that clicking on the Due column header sorts the table data in ascending order by verifying the values in the Due column are sorted correctly.

Starting URL: http://the-internet.herokuapp.com/tables

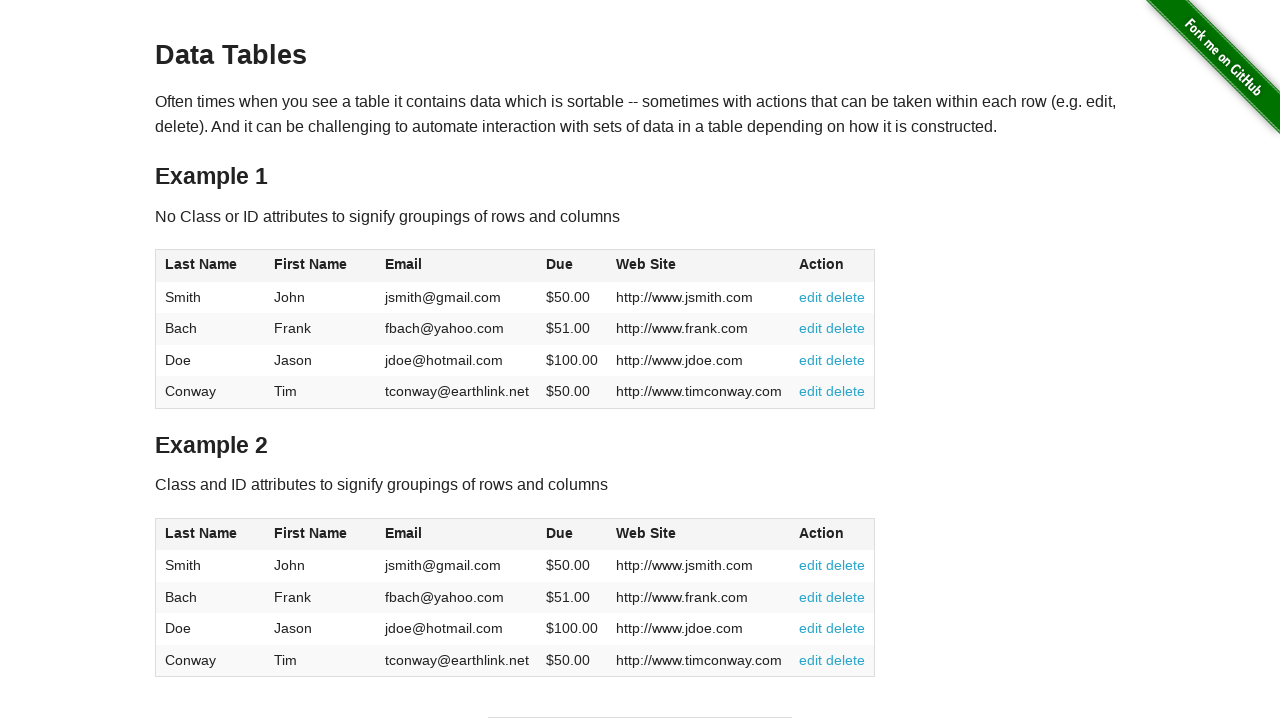

Clicked on the Due column header (4th column) to sort ascending at (572, 266) on #table1 thead tr th:nth-of-type(4)
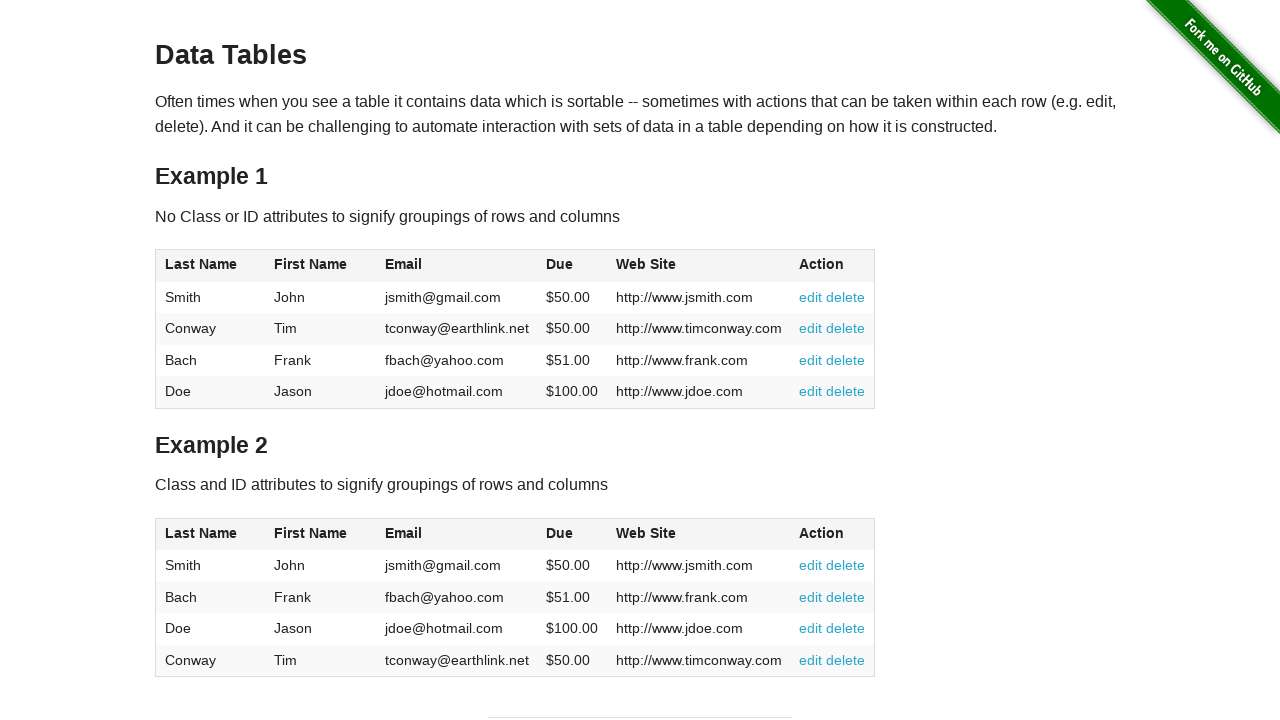

Table sorted and Due column cells are visible
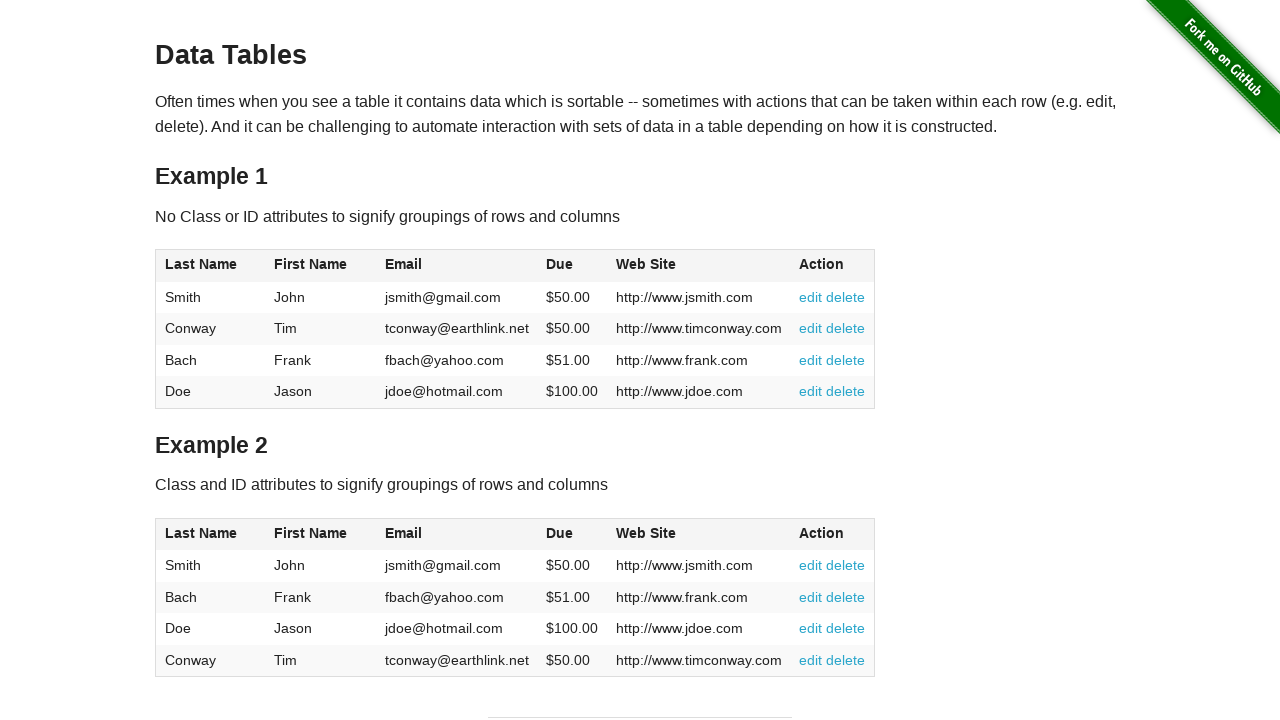

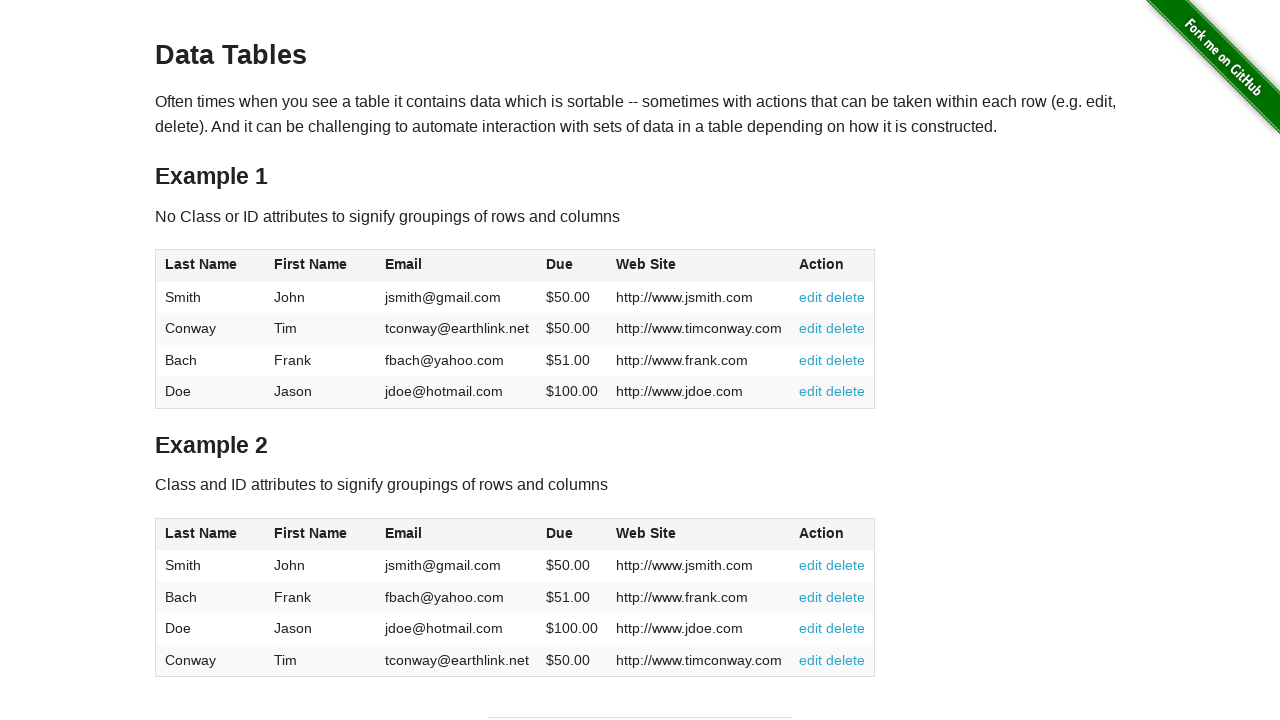